Tests iframe interaction by switching to an iframe, modifying text content within it, then switching back to verify the parent frame title

Starting URL: https://practice.cydeo.com/iframe

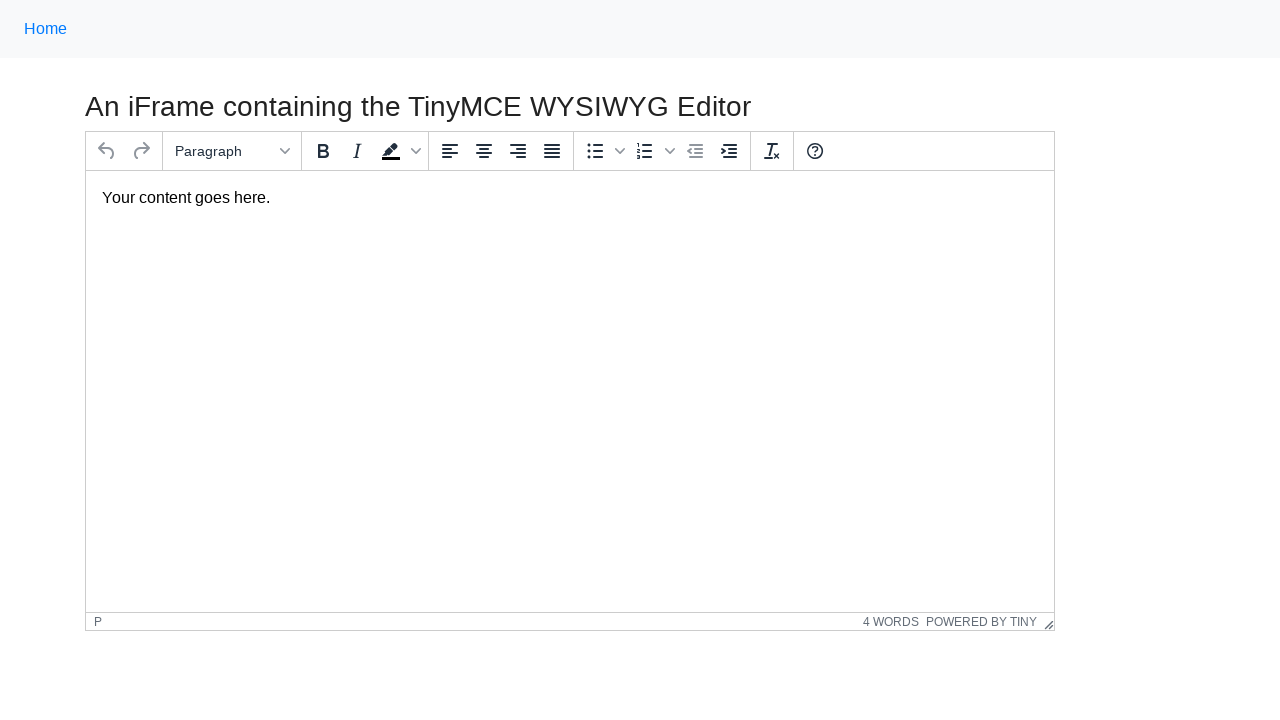

Navigated to iframe practice page
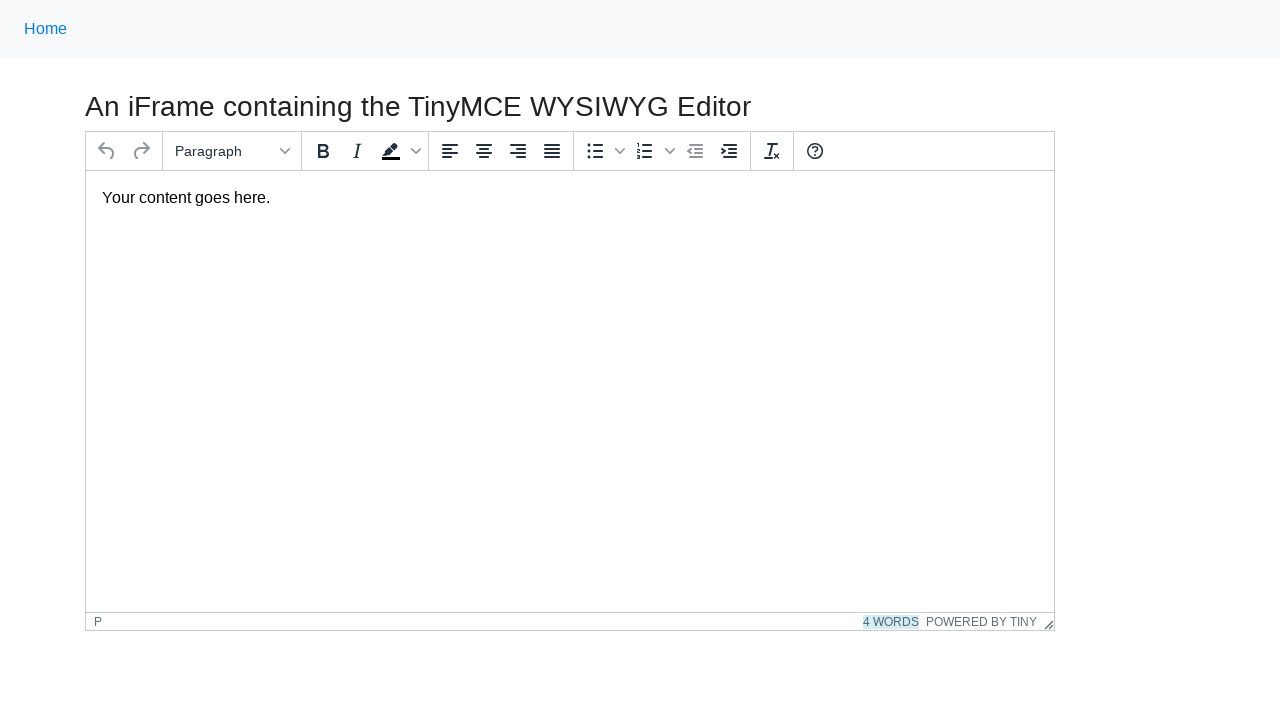

Located iframe with selector 'iframe#mce_0_ifr'
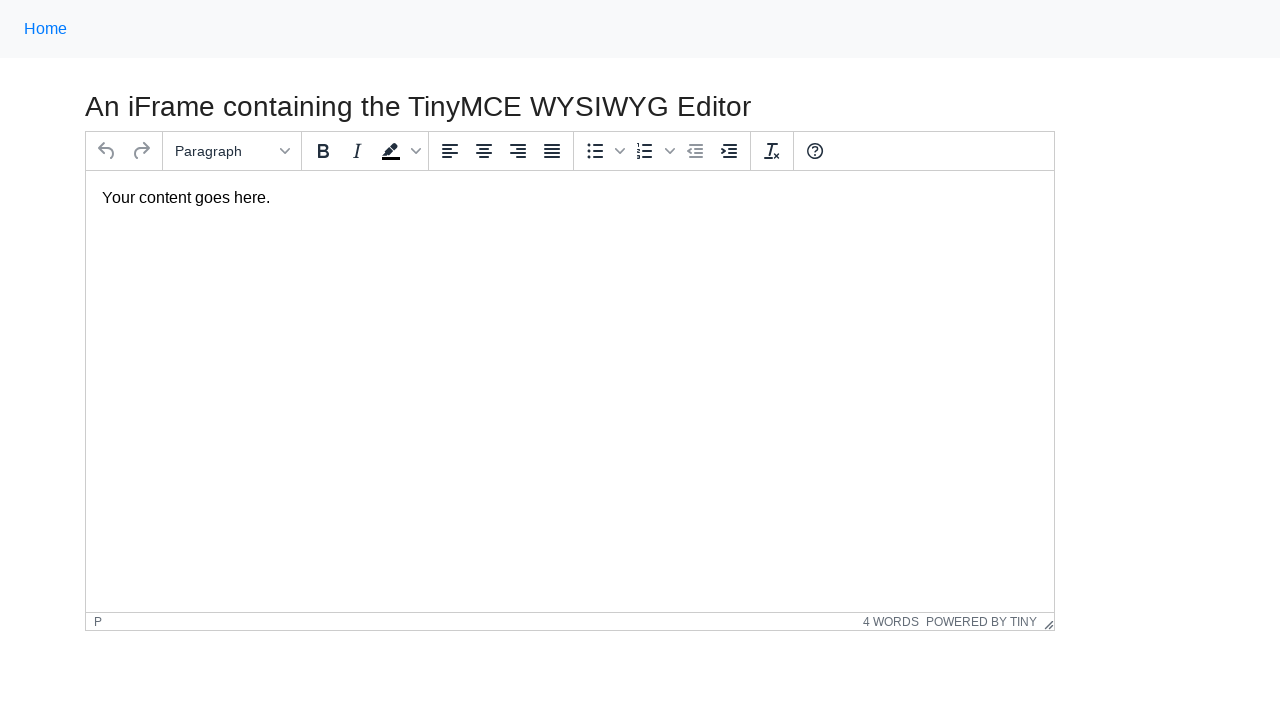

Located text element within iframe using XPath '//p'
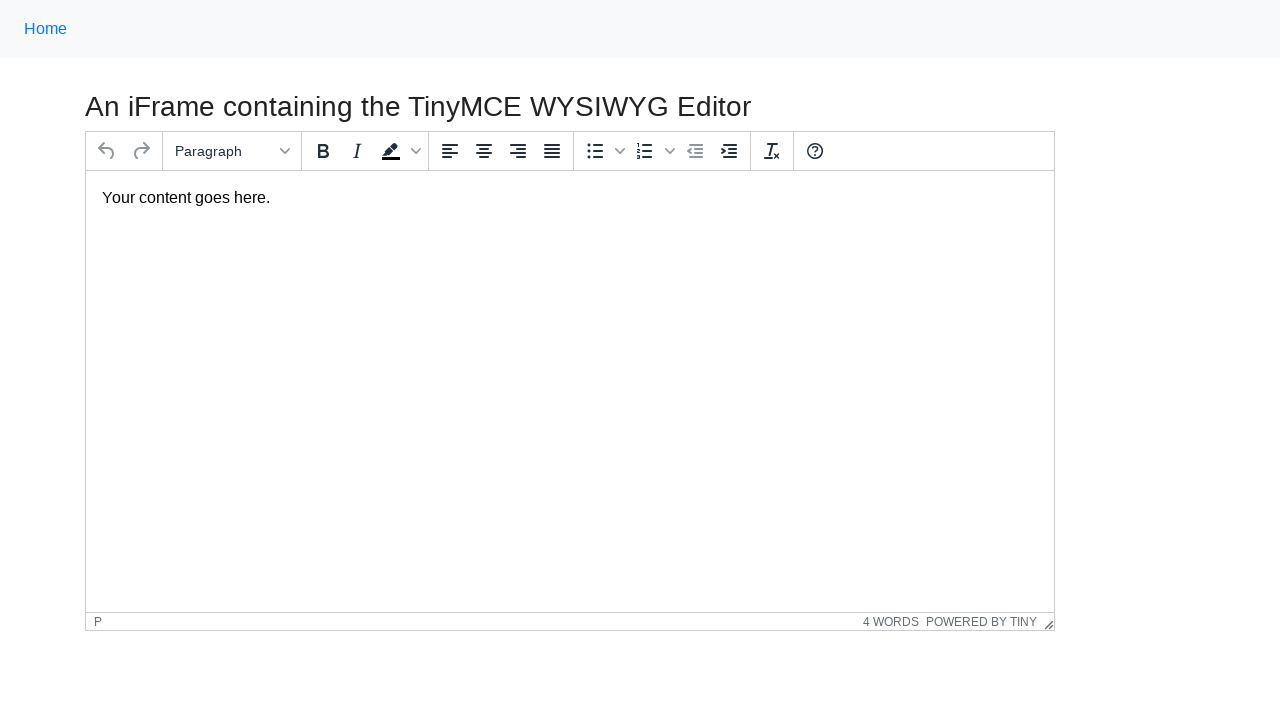

Verified initial text content is 'Your content goes here.'
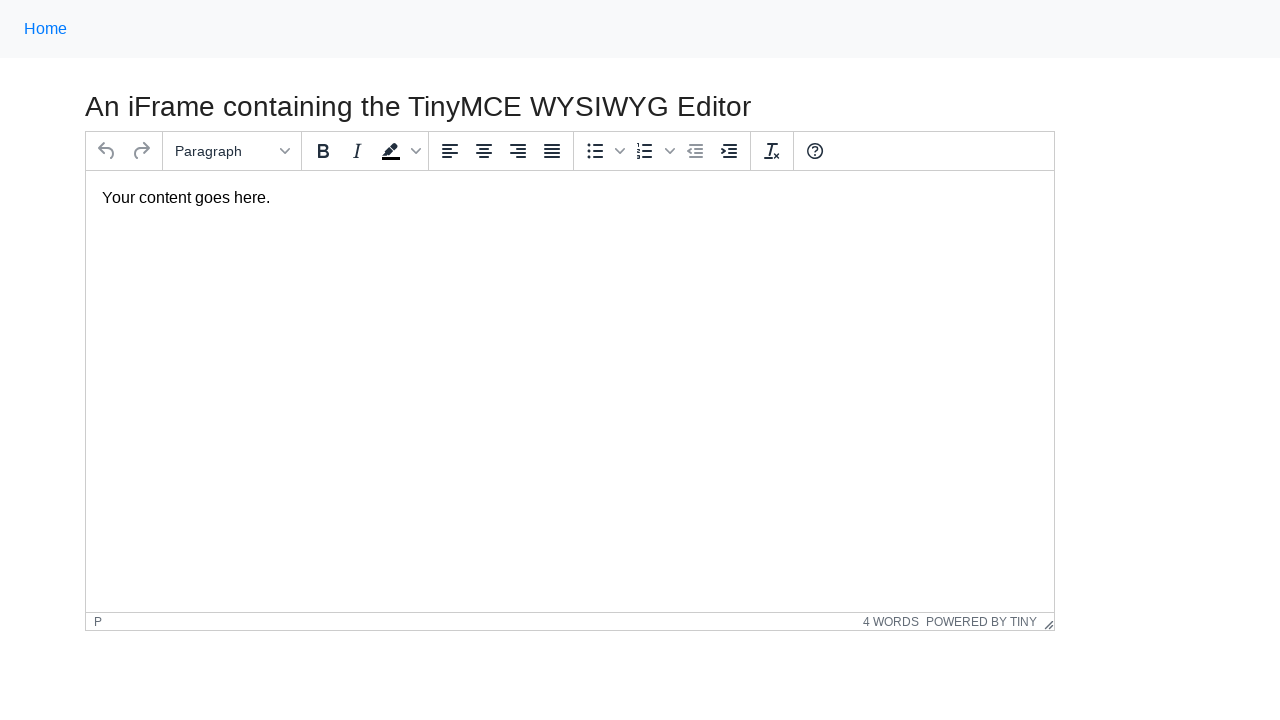

Cleared the text element in iframe on iframe#mce_0_ifr >> internal:control=enter-frame >> xpath=//p
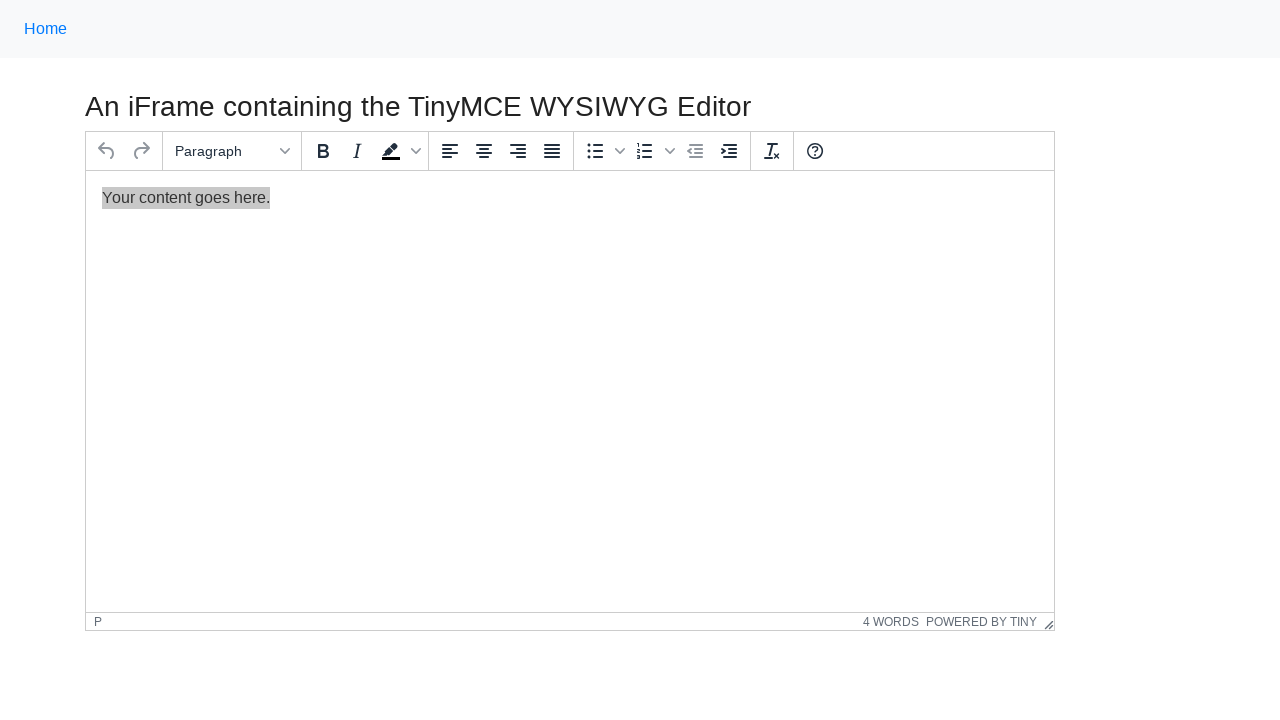

Filled text element with 'Testing iframe text input functionality' on iframe#mce_0_ifr >> internal:control=enter-frame >> xpath=//p
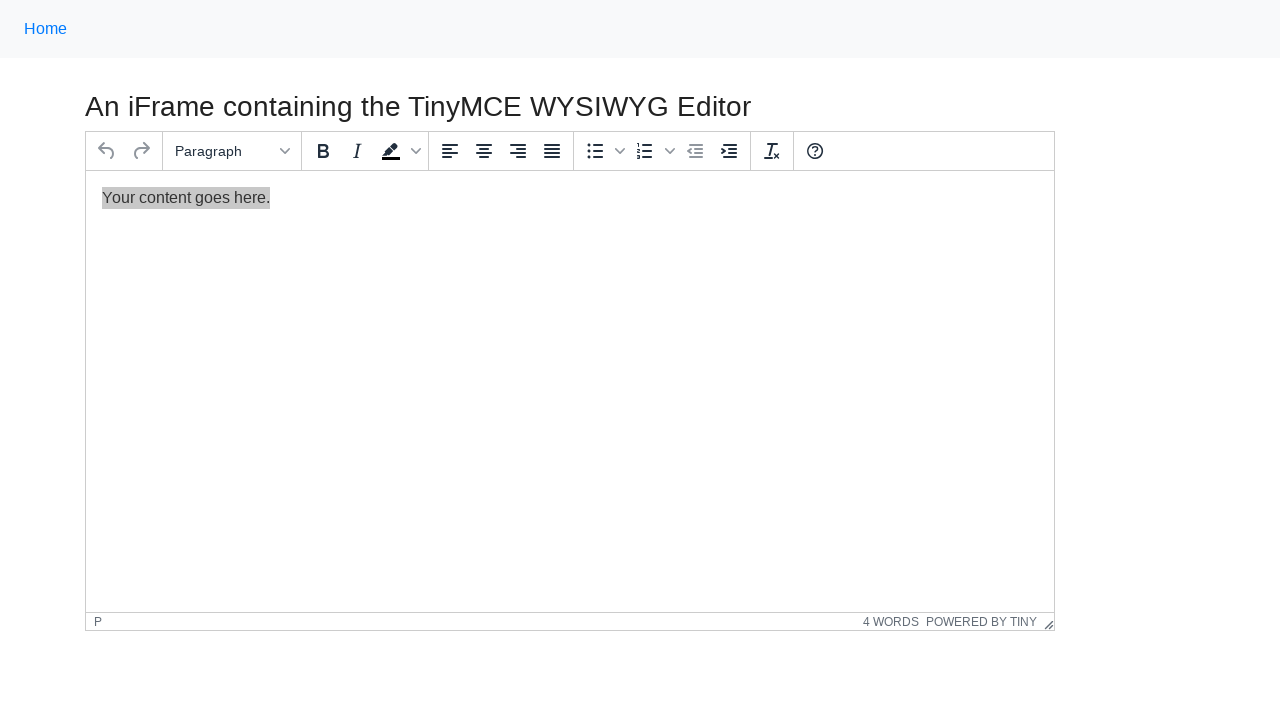

Located parent frame title element using XPath '//h3'
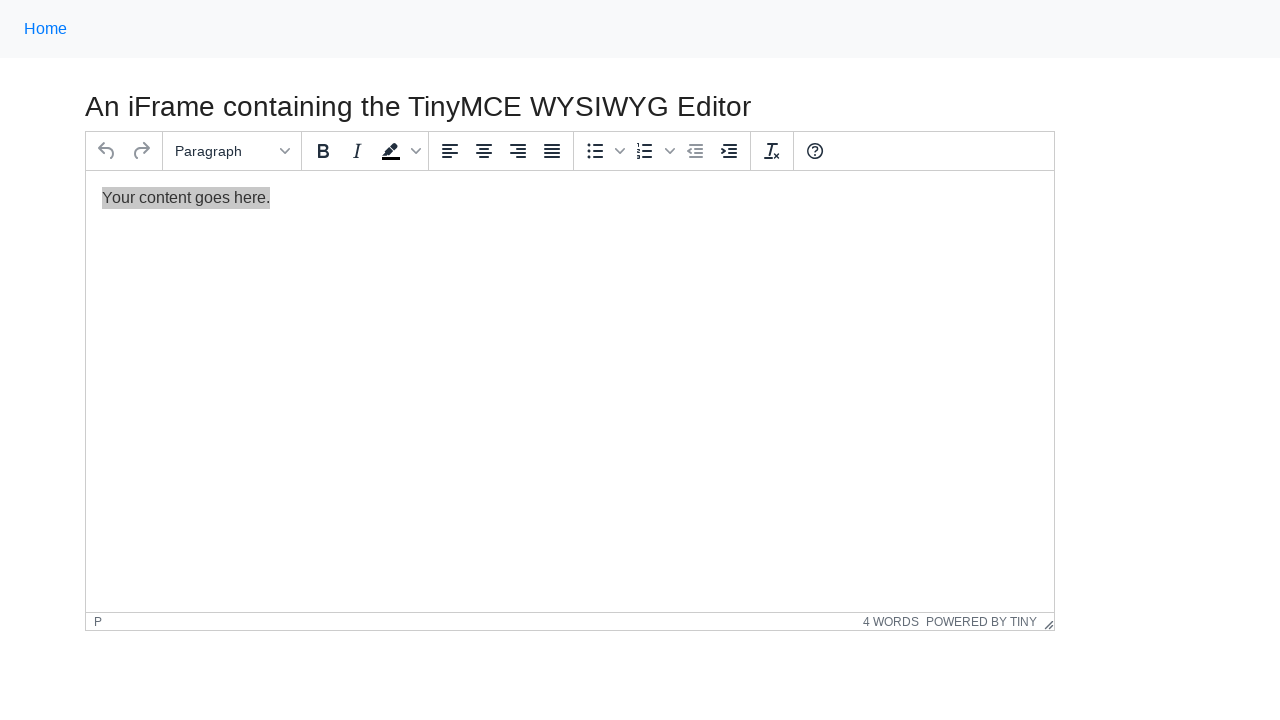

Verified parent frame title is 'An iFrame containing the TinyMCE WYSIWYG Editor'
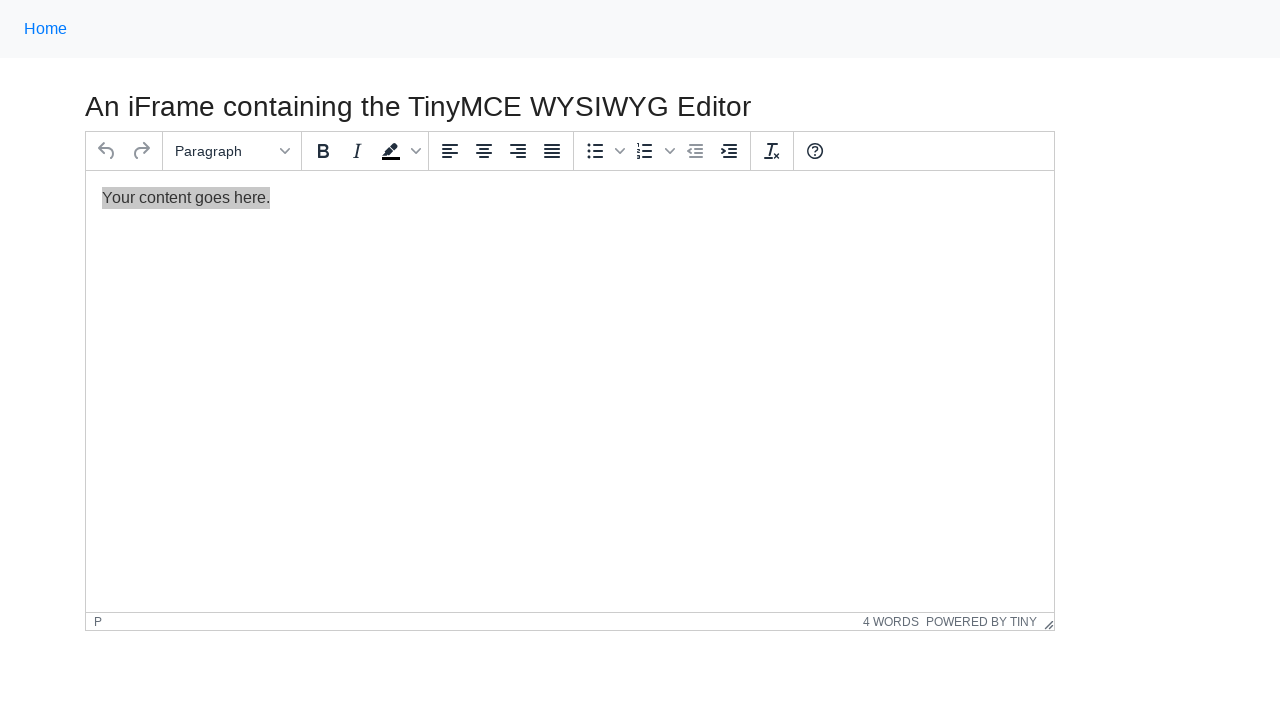

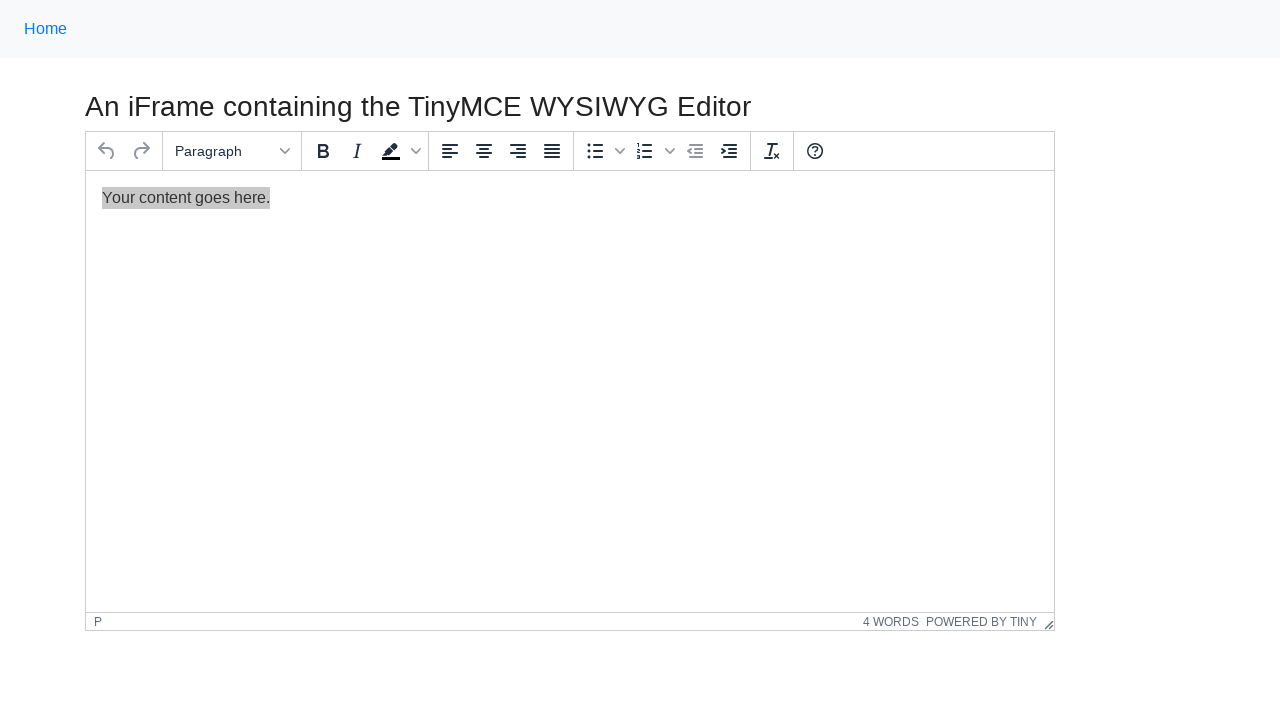